Tests file download functionality by entering text in a text area and clicking a download button

Starting URL: https://demoapps.qspiders.com/ui/download?sublist=0

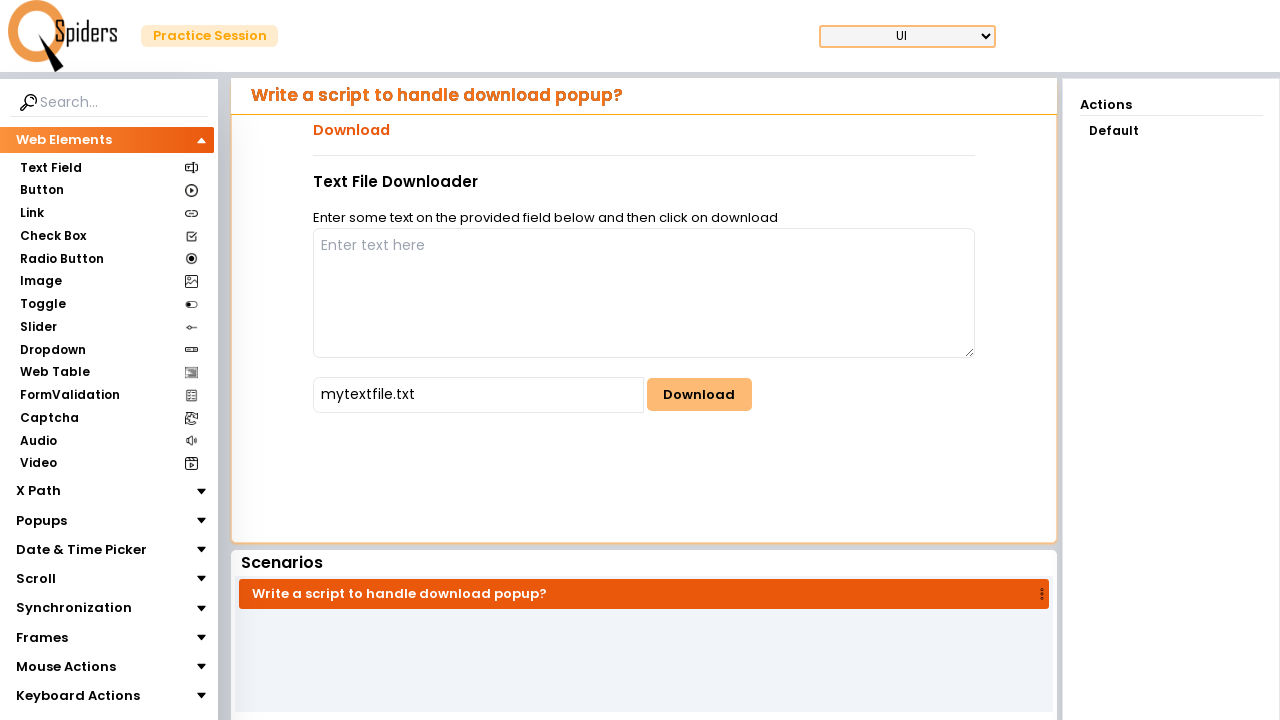

Filled text area with 'sample download text' on #writeArea
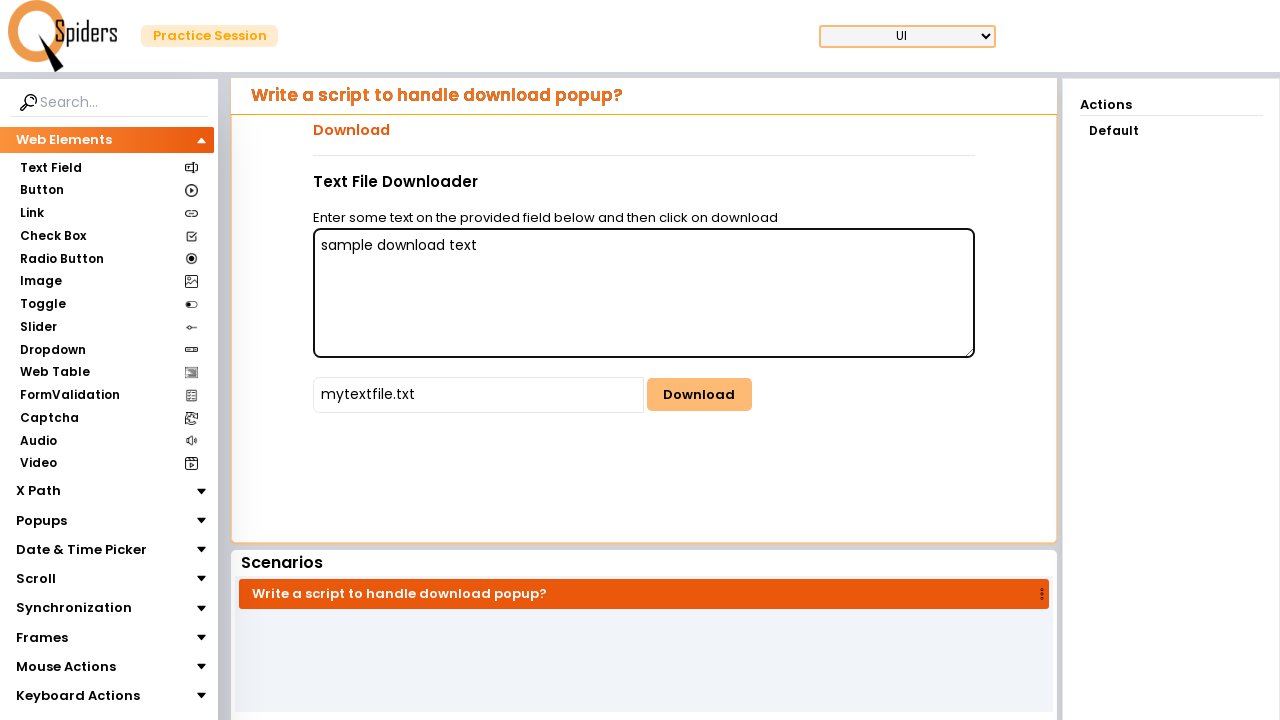

Clicked download button to initiate file download at (699, 395) on #downloadButton
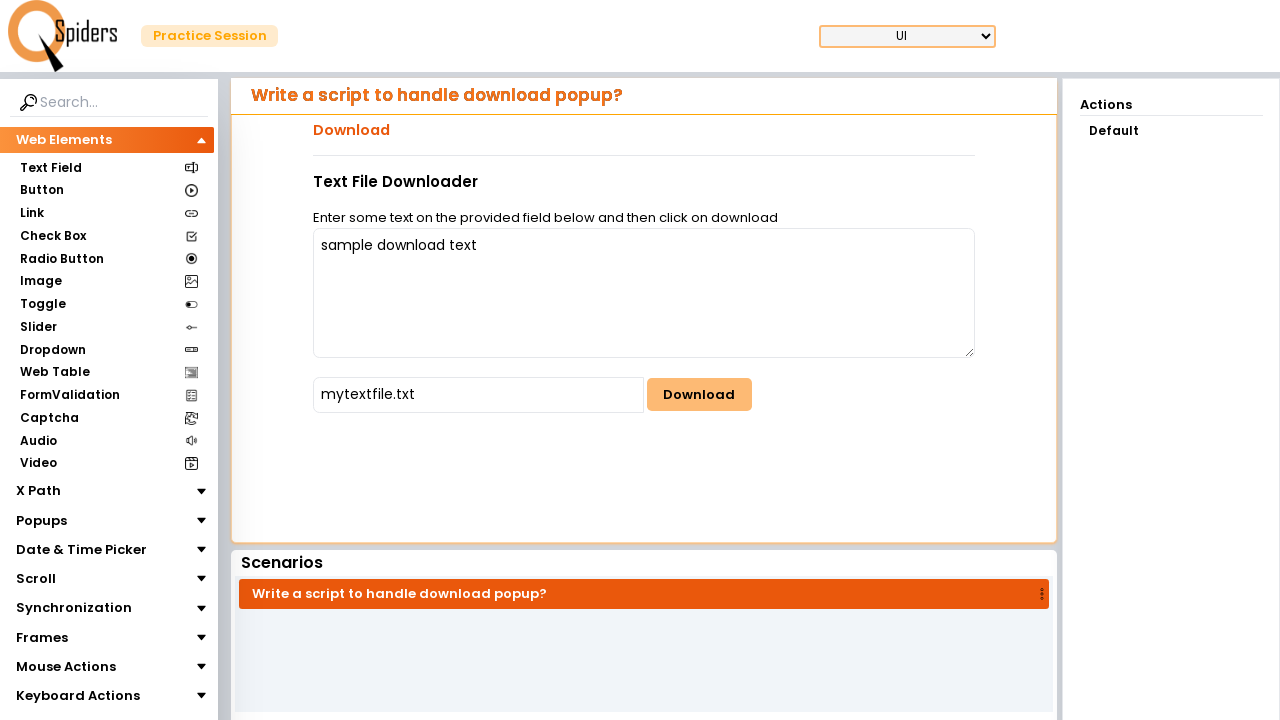

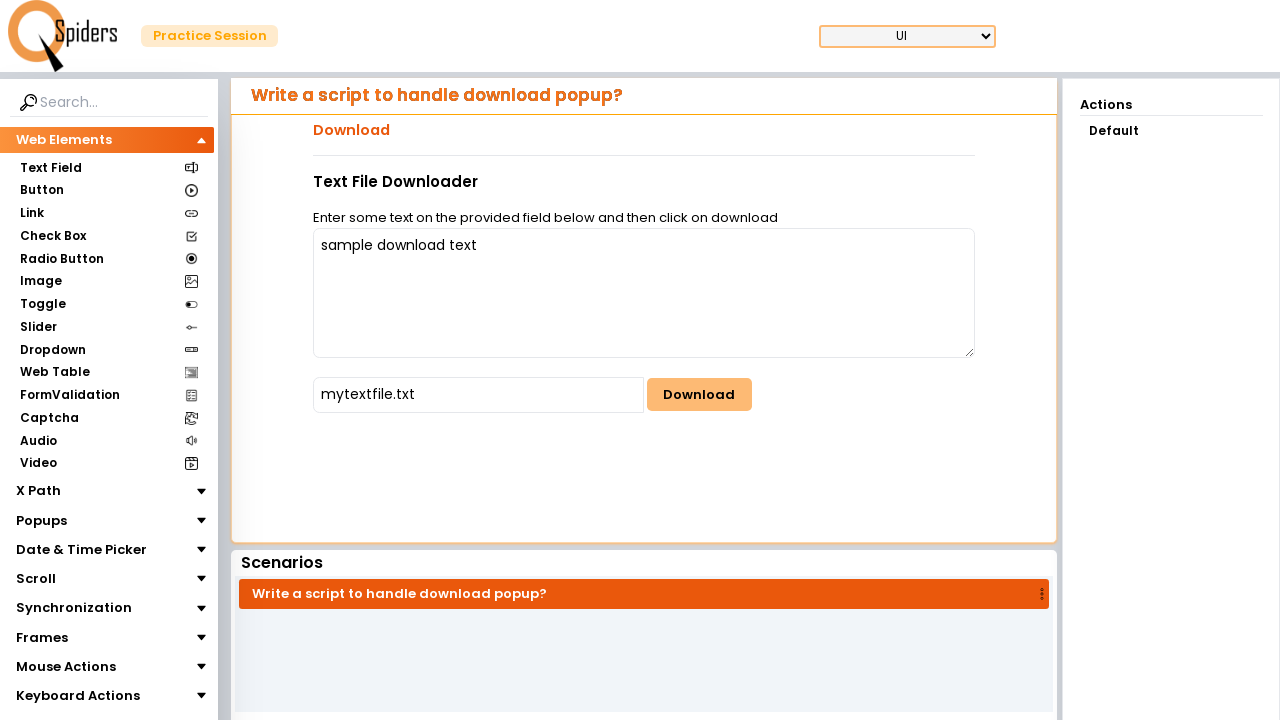